Tests handling of JavaScript confirm dialog by clicking the confirm button and dismissing the dialog

Starting URL: https://practice.cydeo.com/javascript_alerts

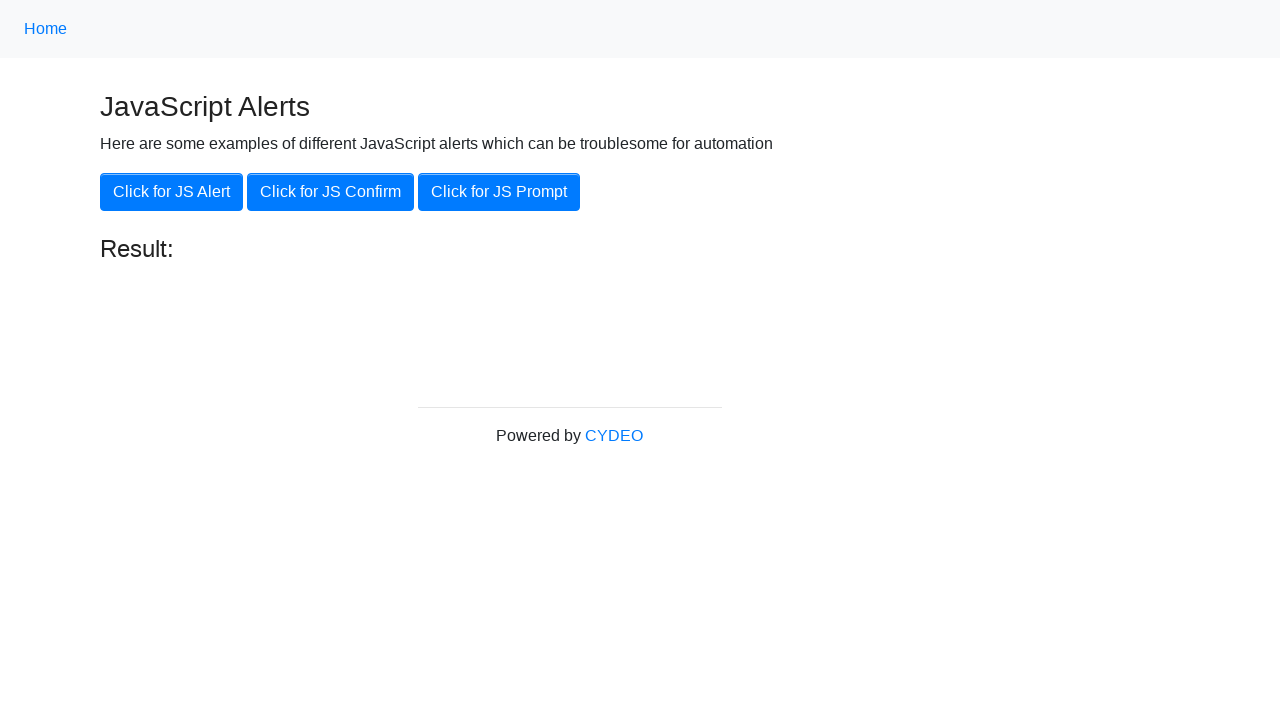

Set up dialog handler to dismiss confirmation dialogs
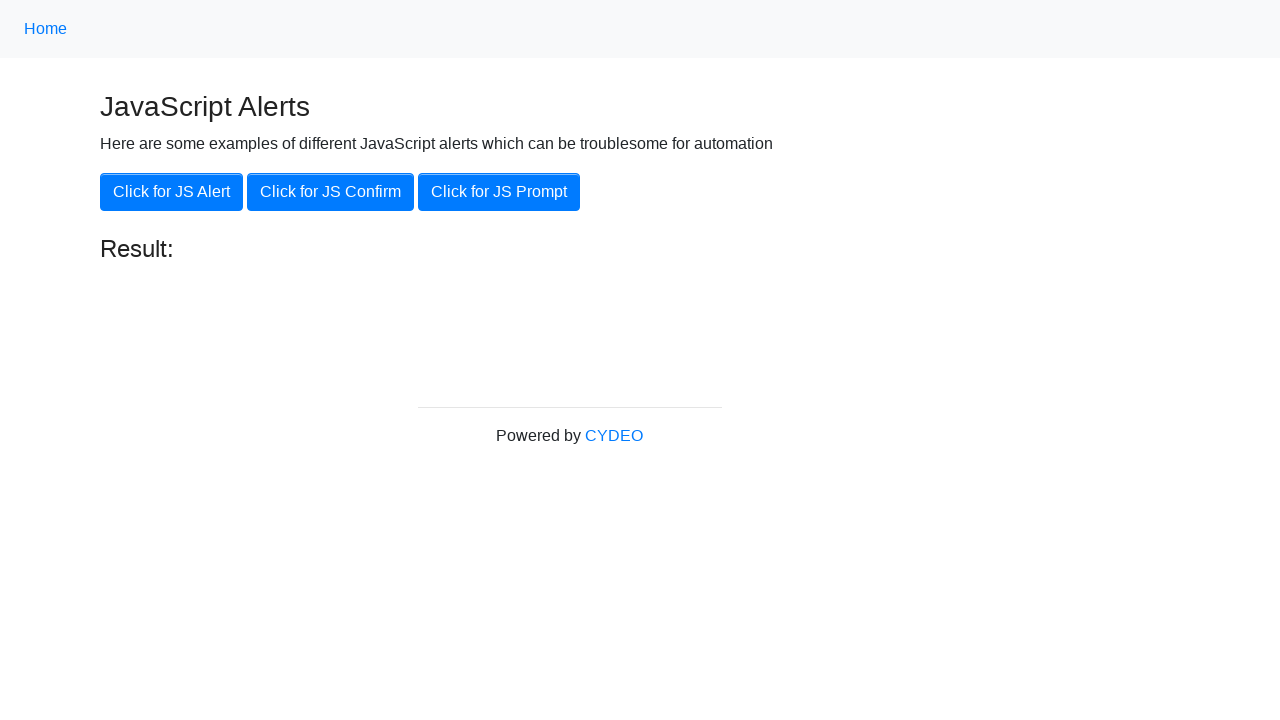

Clicked the JavaScript confirm button at (330, 192) on button.btn.btn-primary[onclick='jsConfirm()']
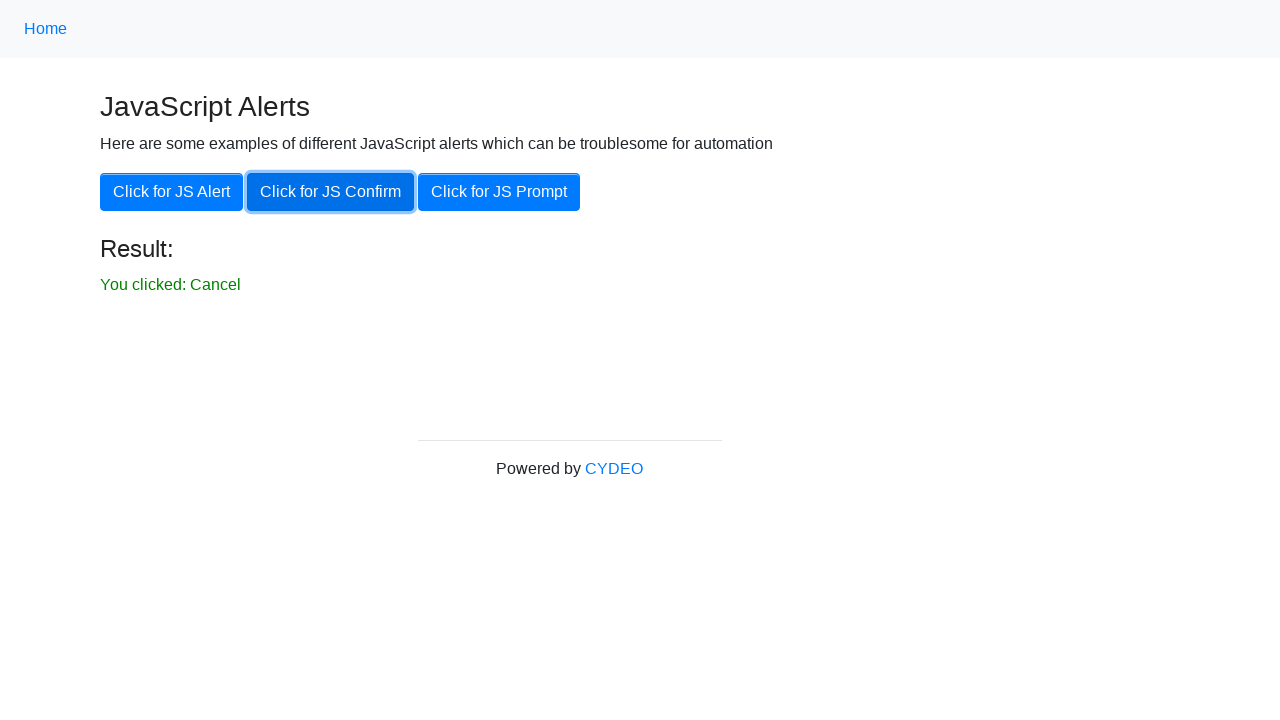

Confirmation dialog was dismissed and result appeared
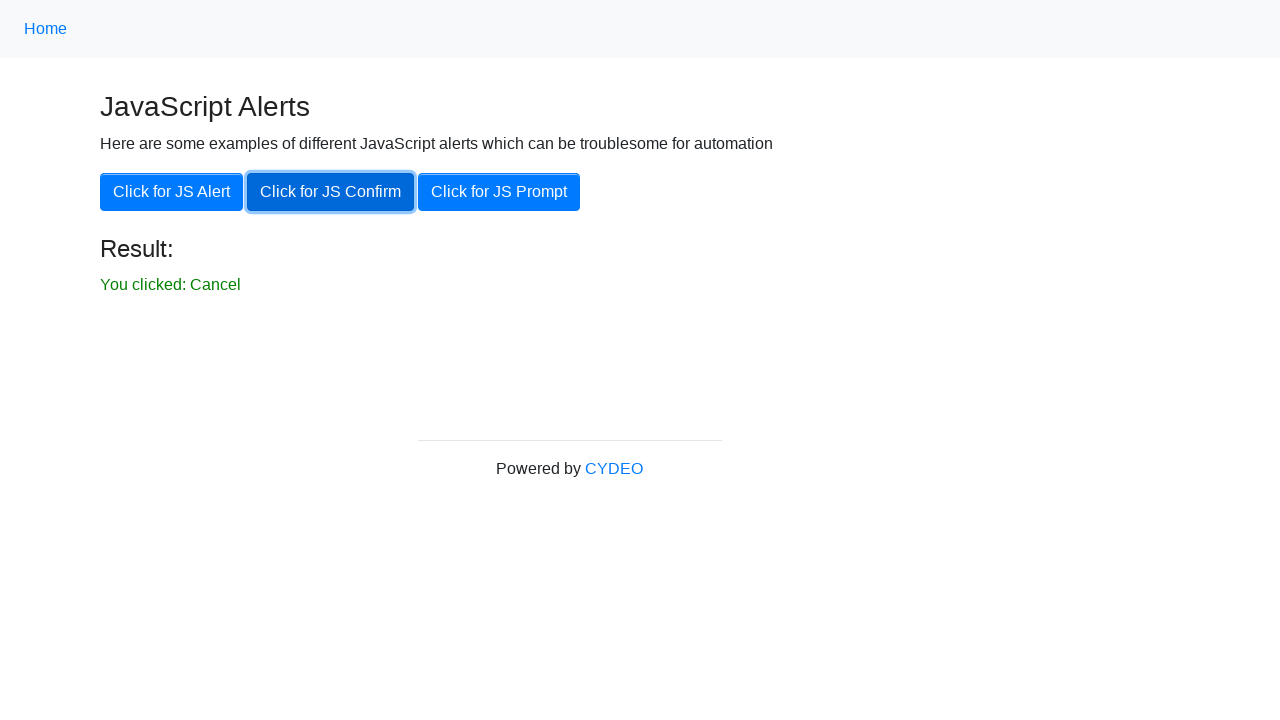

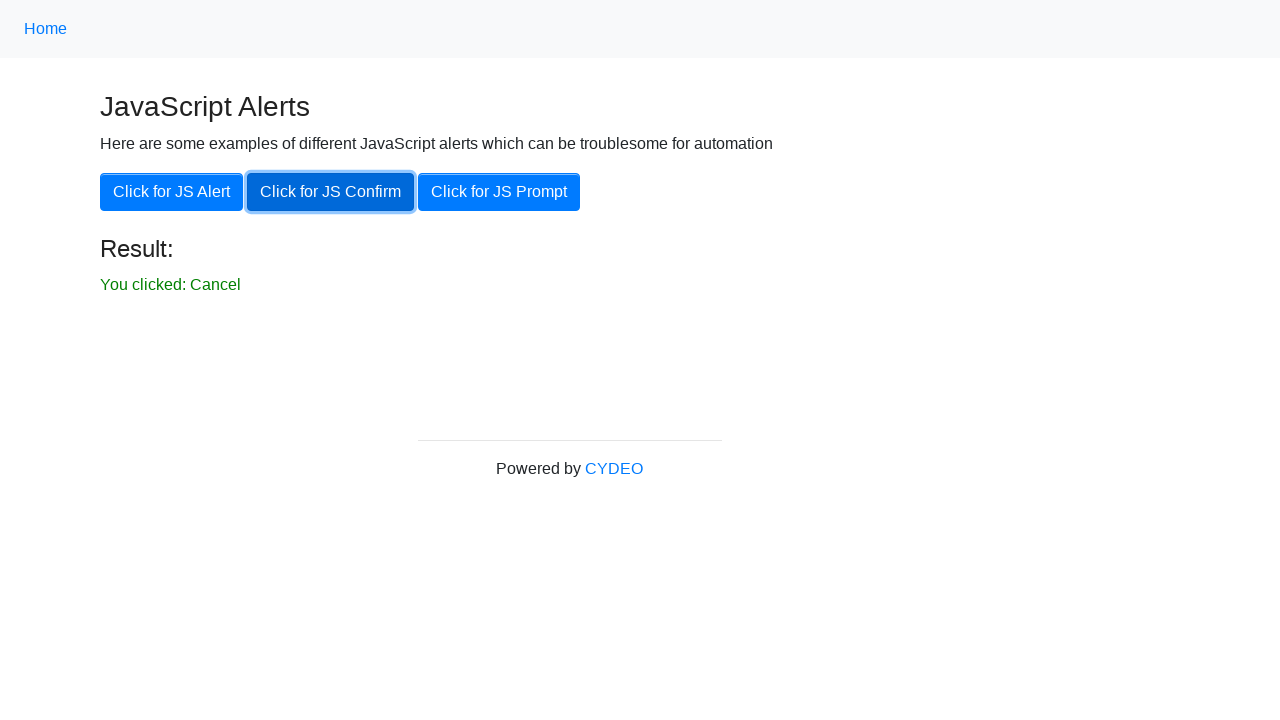